Tests different types of button clicks (double click, right click, and regular click) and verifies that corresponding messages appear after each action.

Starting URL: https://demoqa.com/buttons

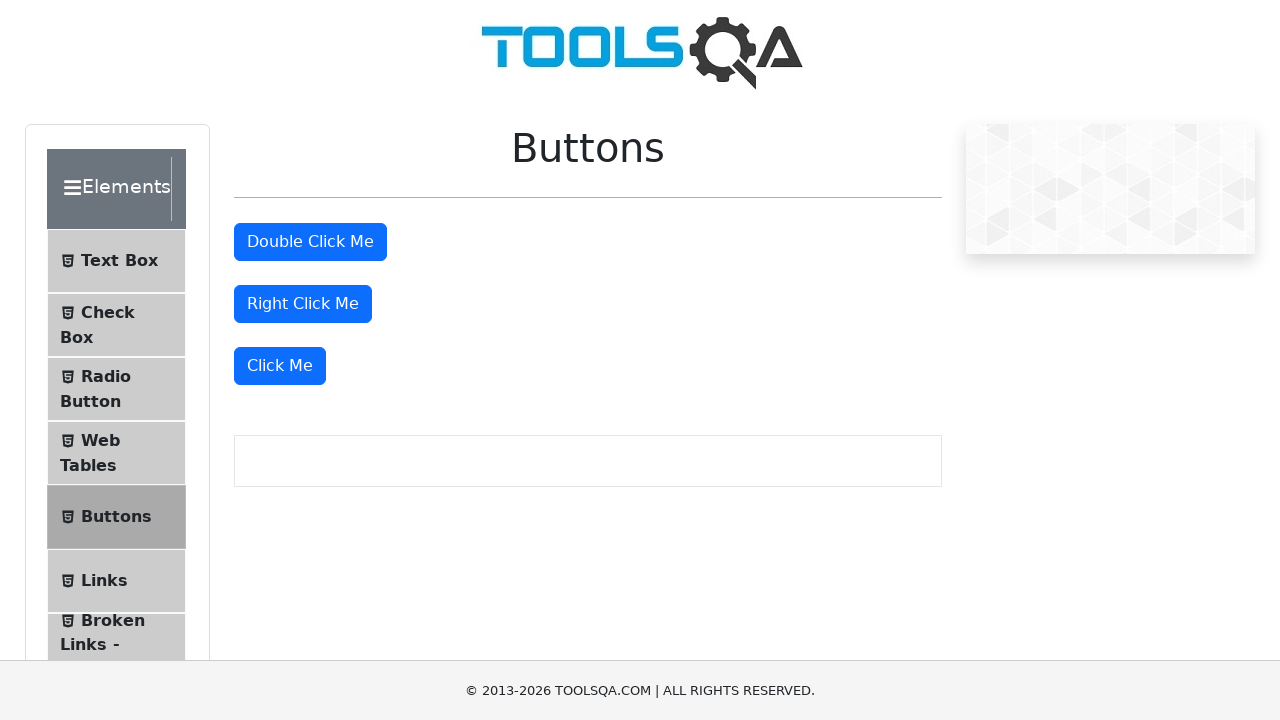

Located 'Double Click Me' button
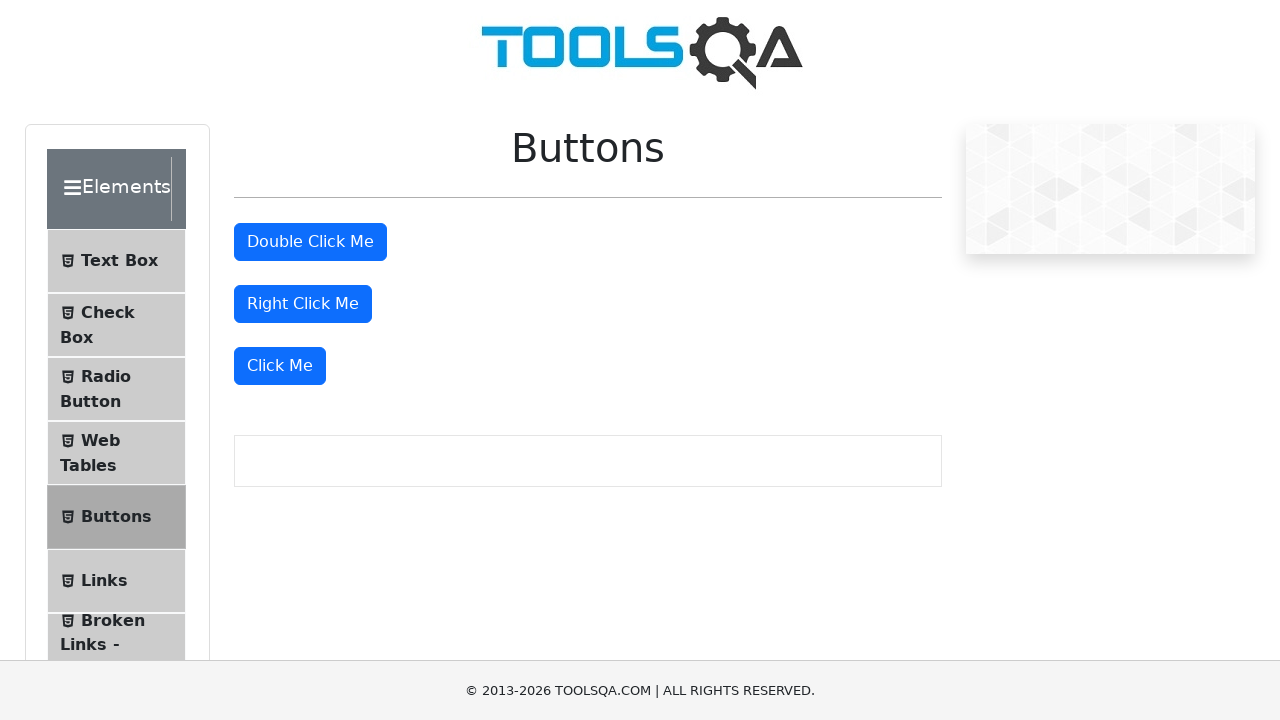

Located 'Right Click Me' button
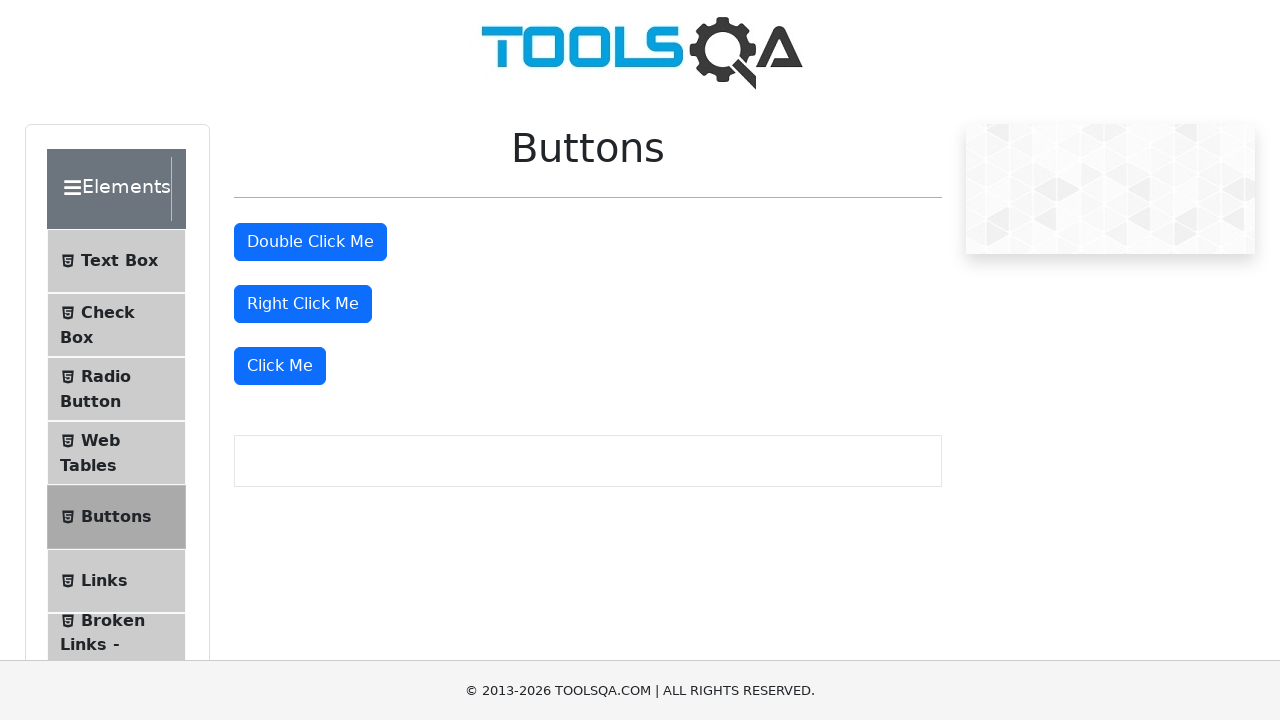

Located 'Click Me' button
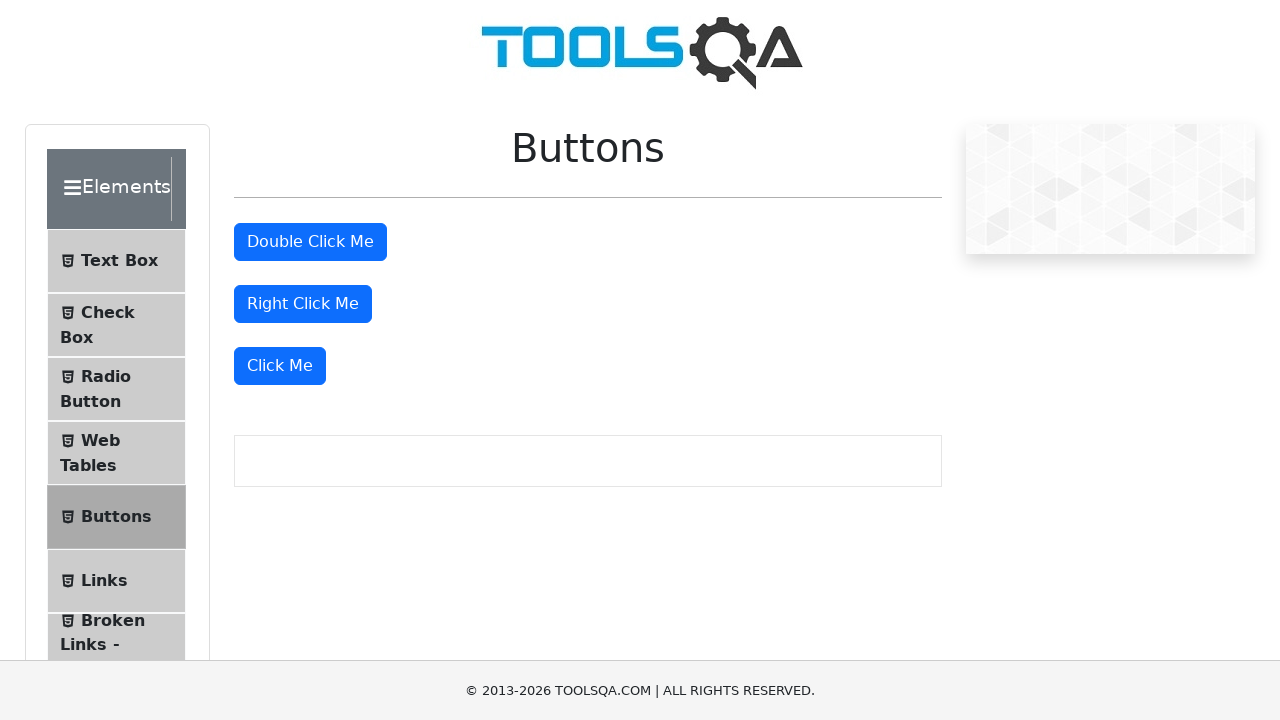

Double clicked the 'Double Click Me' button at (310, 242) on xpath=//button[text()='Double Click Me']
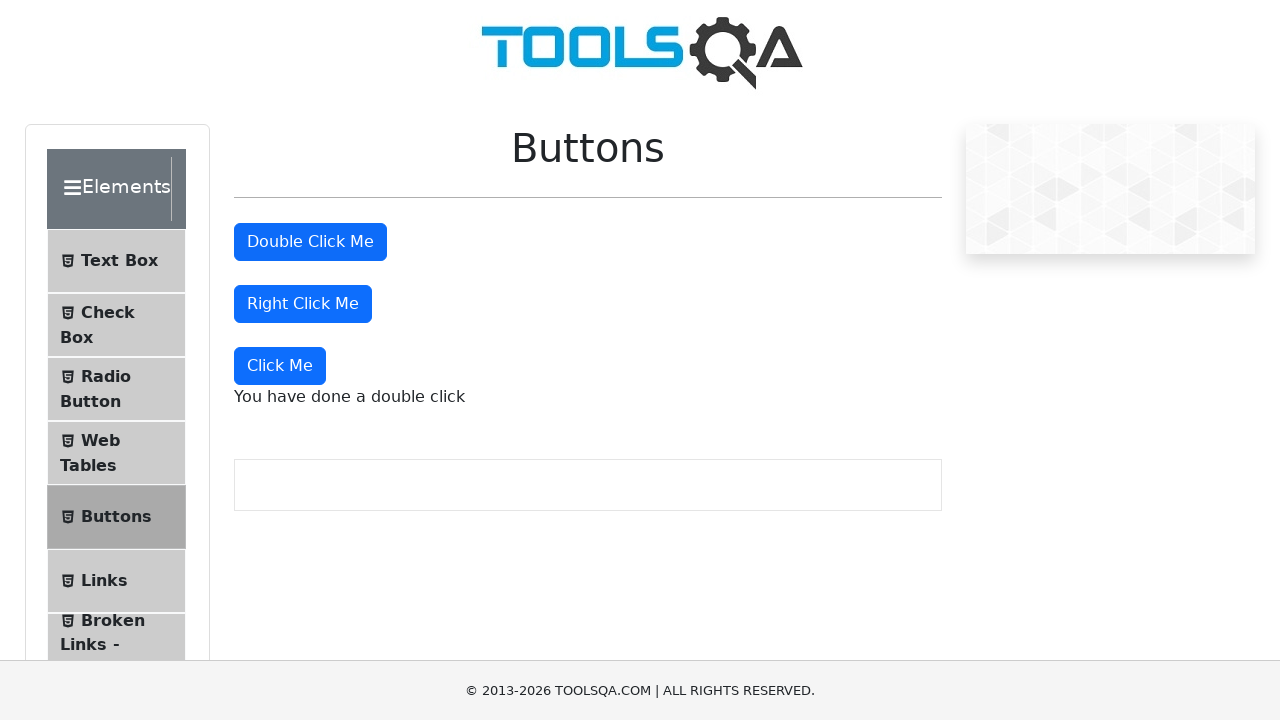

Right clicked the 'Right Click Me' button at (303, 304) on xpath=//button[text()='Right Click Me']
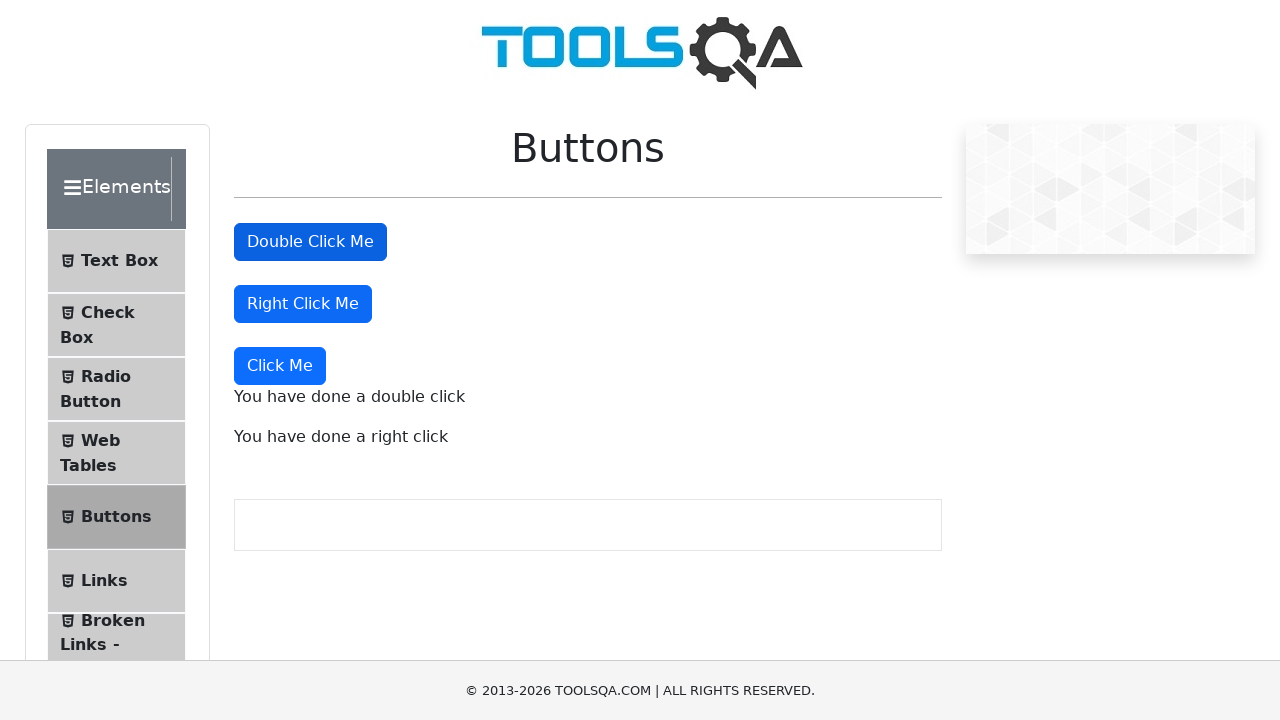

Clicked the 'Click Me' button at (280, 366) on xpath=//button[text()='Click Me']
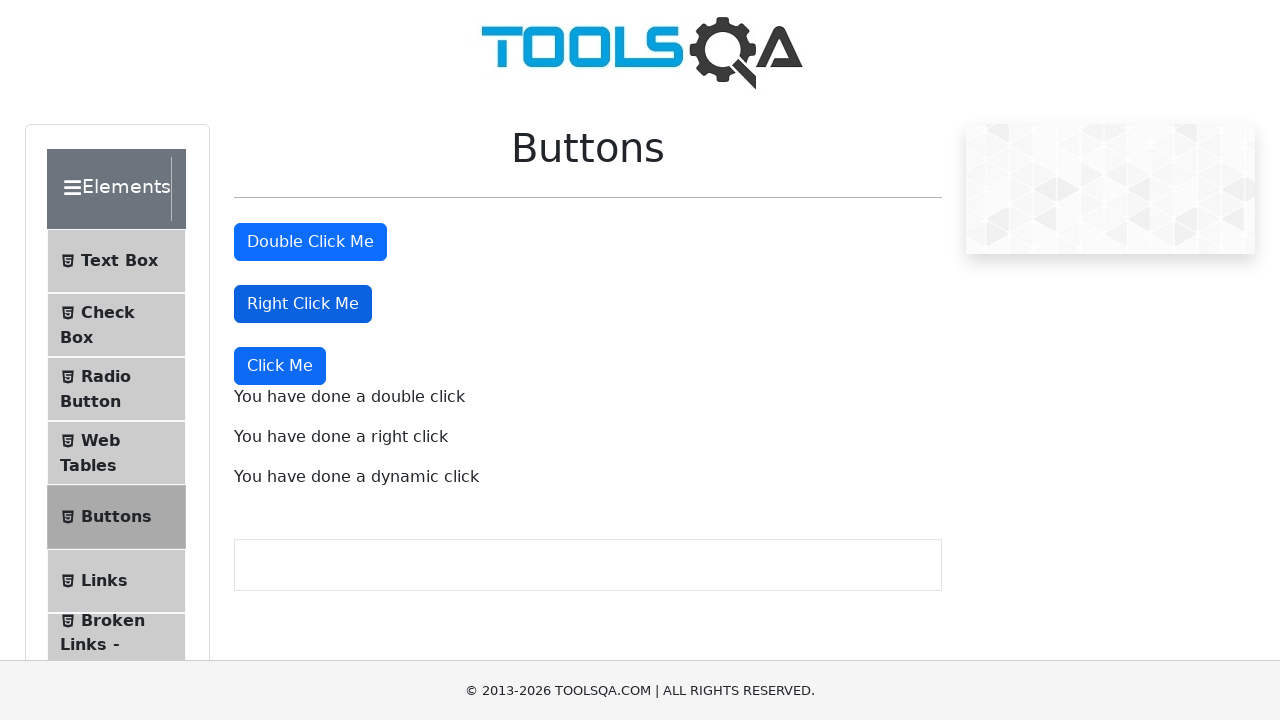

Double click message appeared
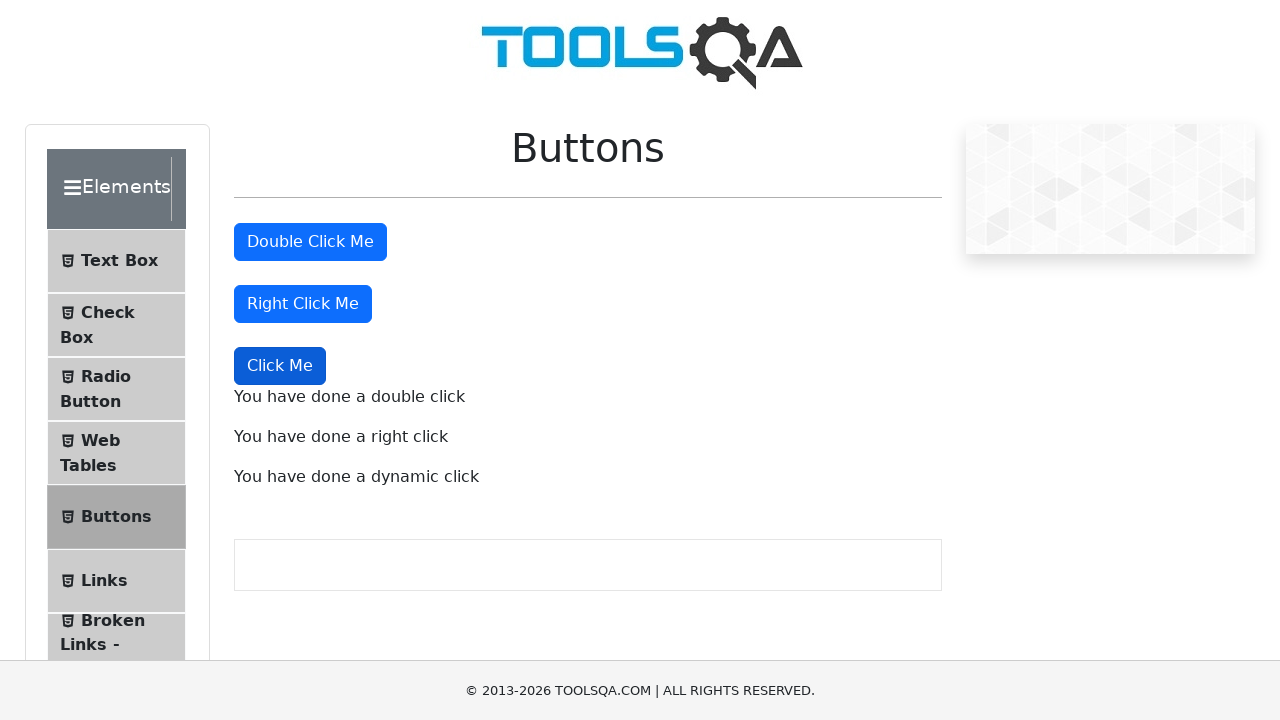

Right click message appeared
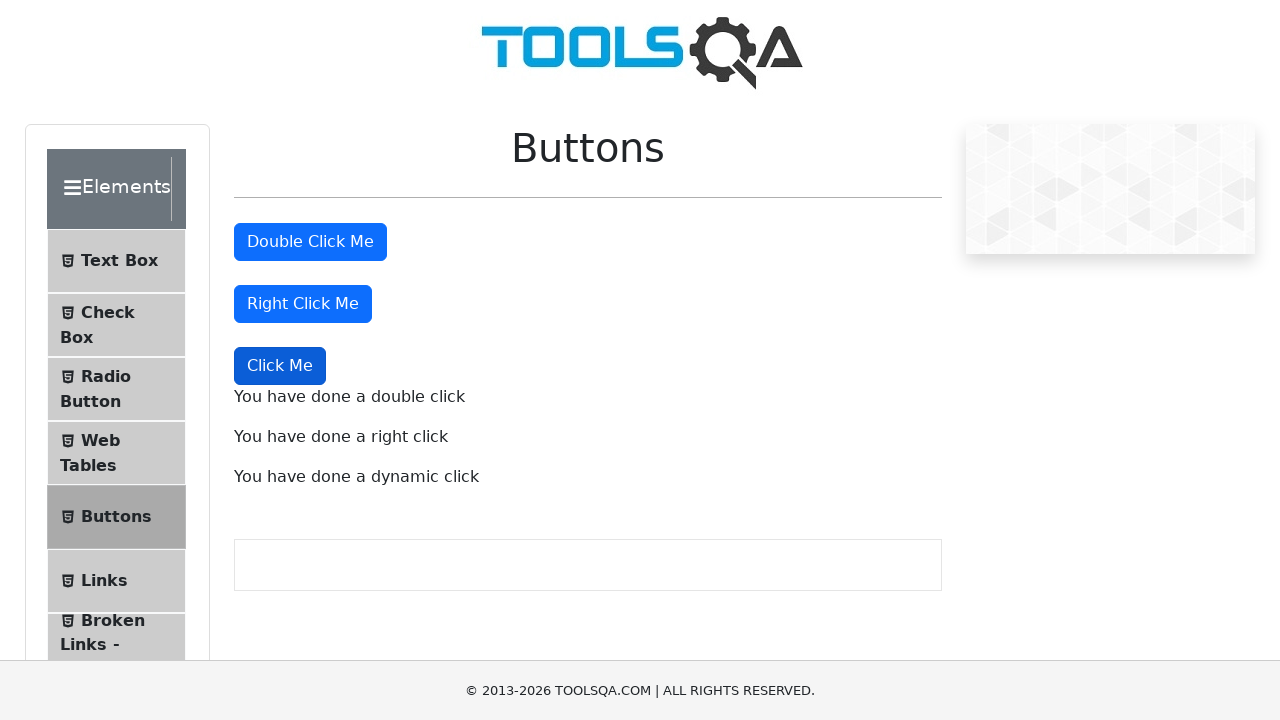

Regular click message appeared
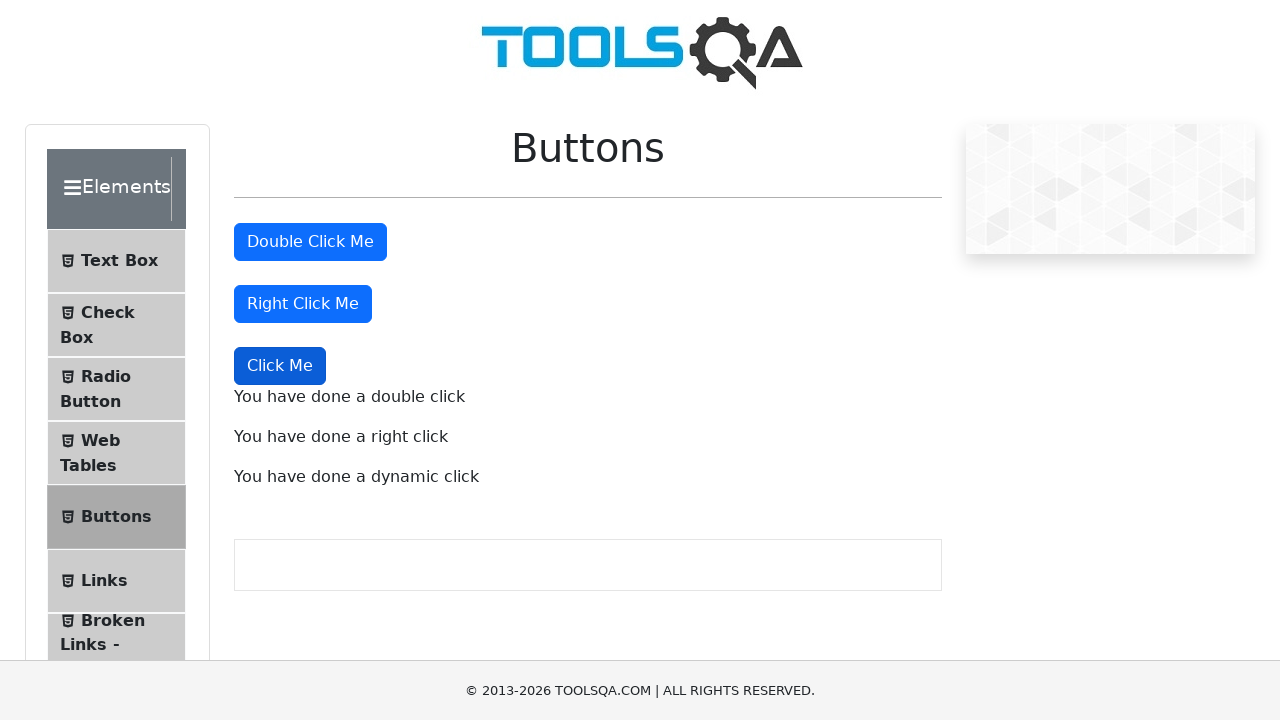

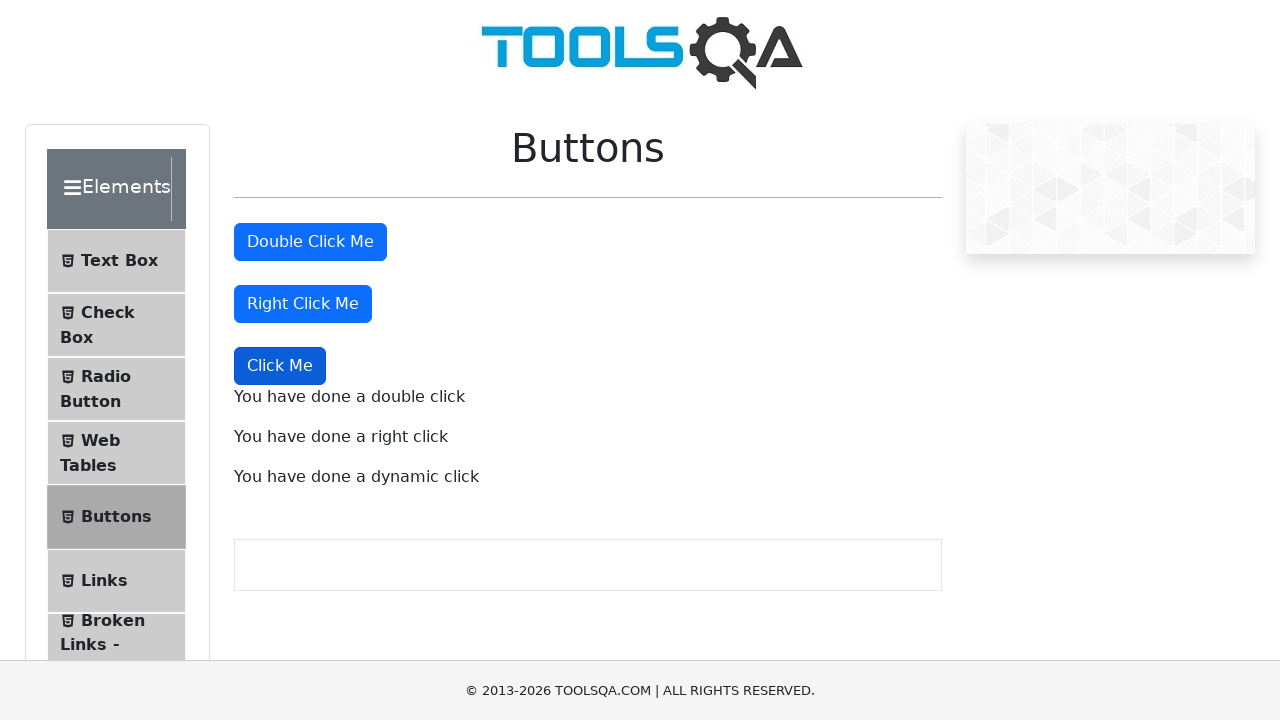